Tests login error display and then performs successful login

Starting URL: https://the-internet.herokuapp.com/

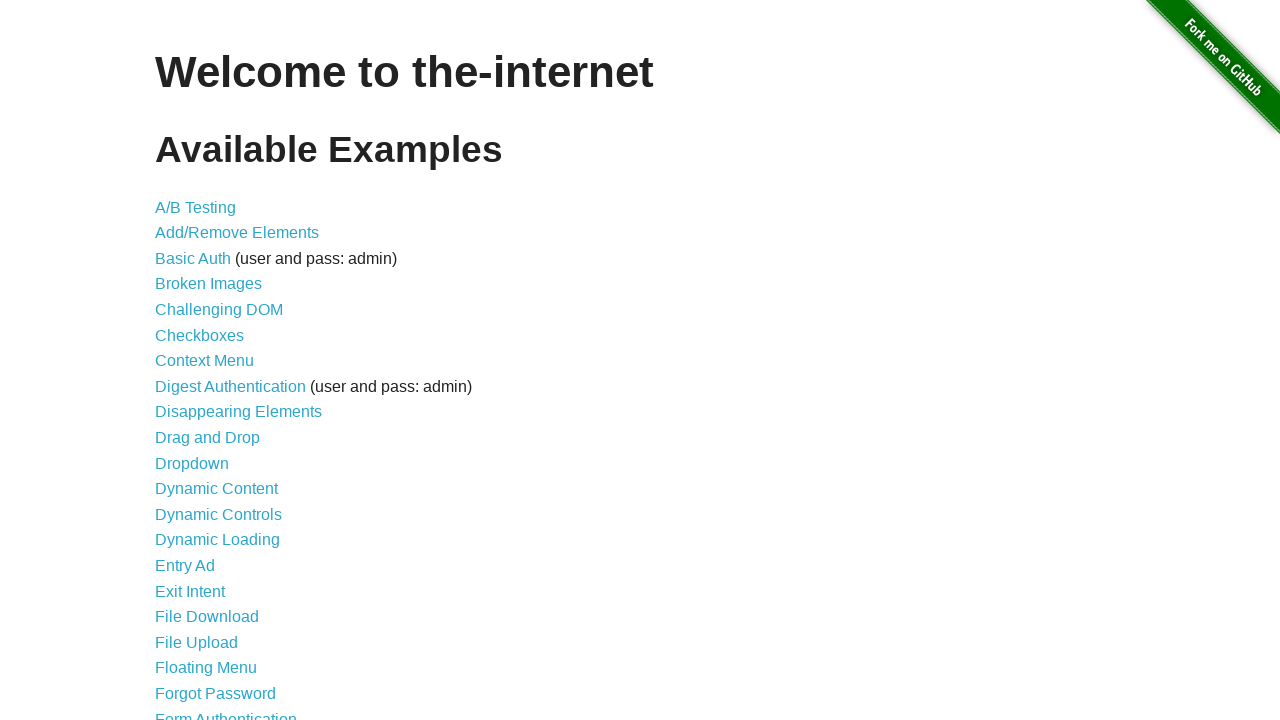

Clicked on Form Authentication link at (226, 712) on text=Form Authentication
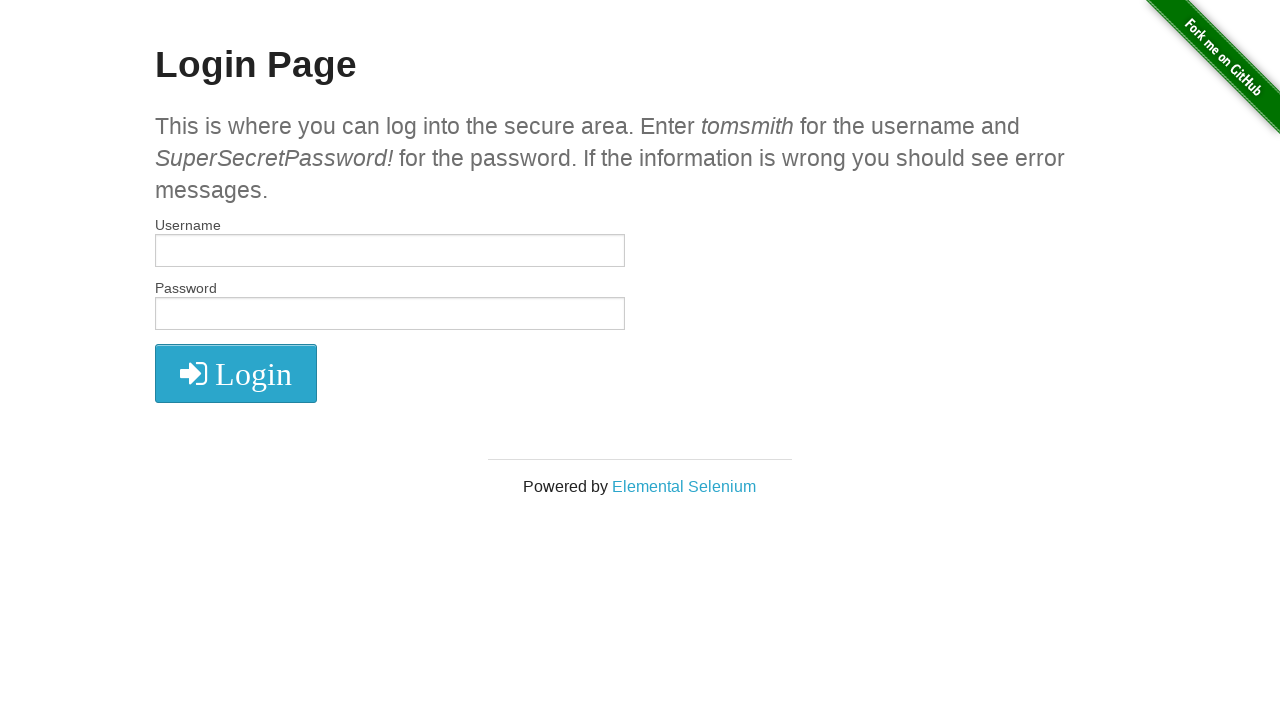

Clicked login button without credentials at (236, 373) on button[type='submit']
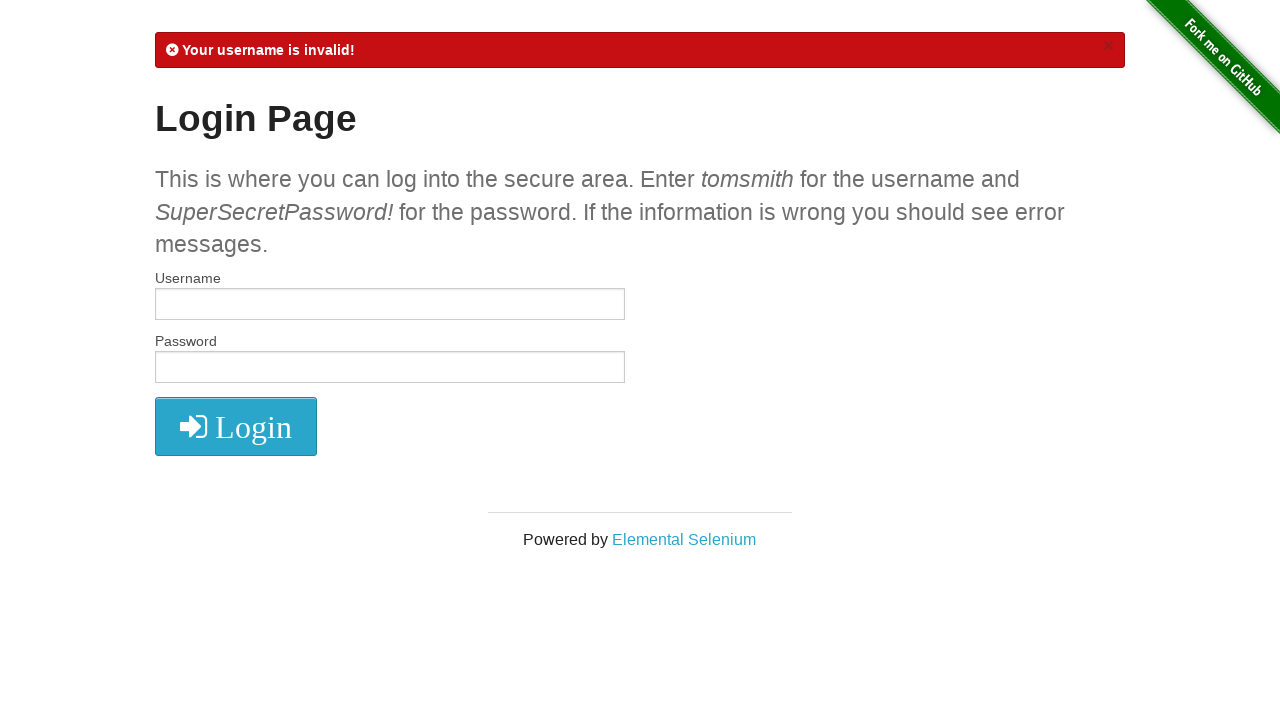

Verified error message is displayed for empty credentials
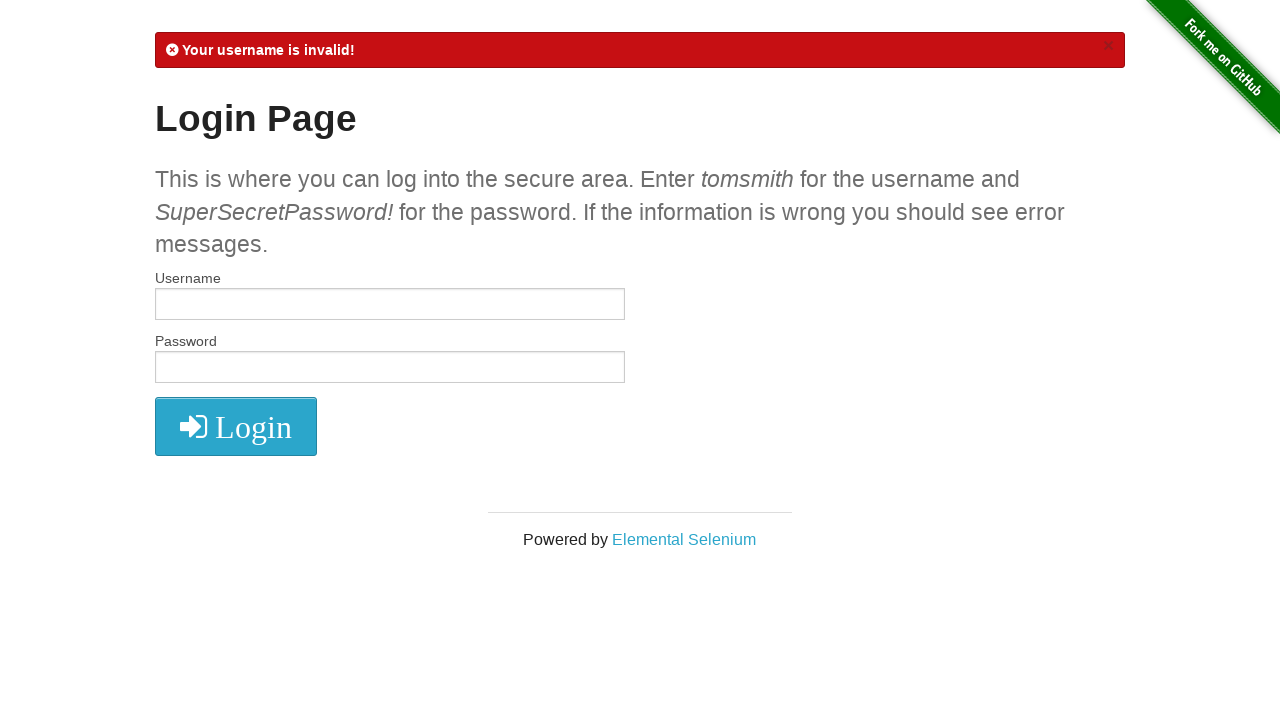

Filled username field with 'tomsmith' on #username
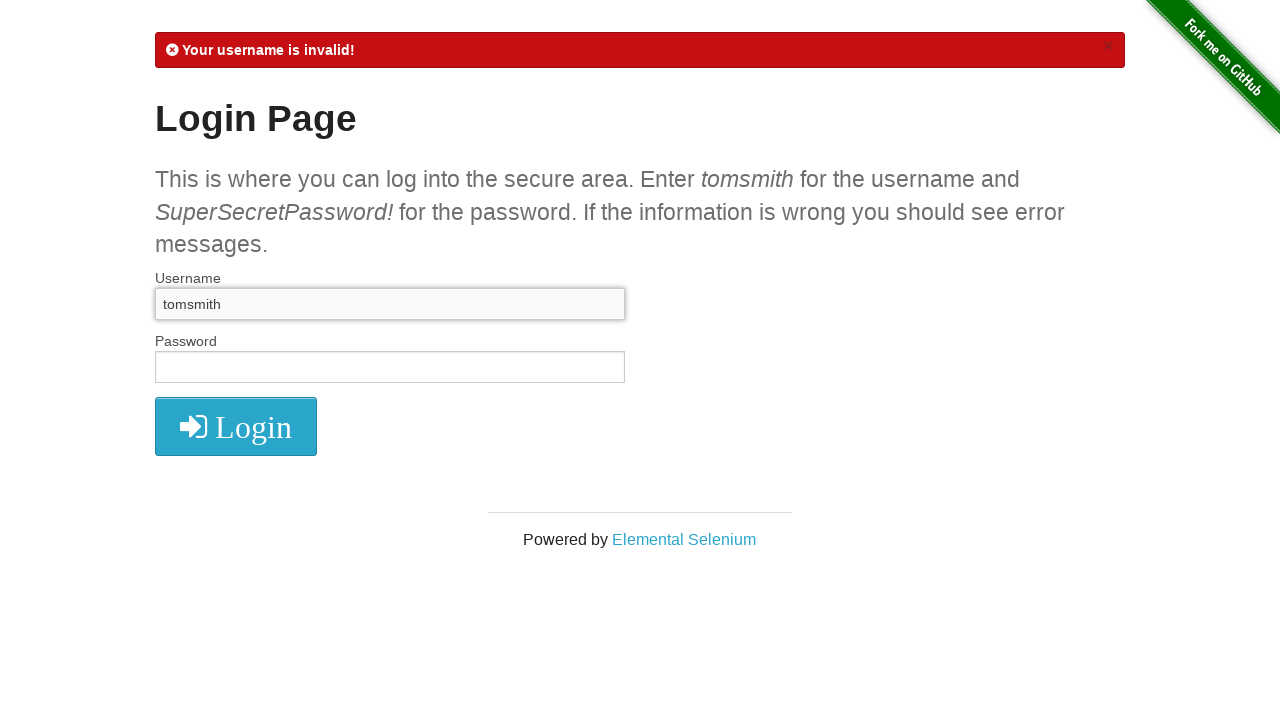

Filled password field with valid password on #password
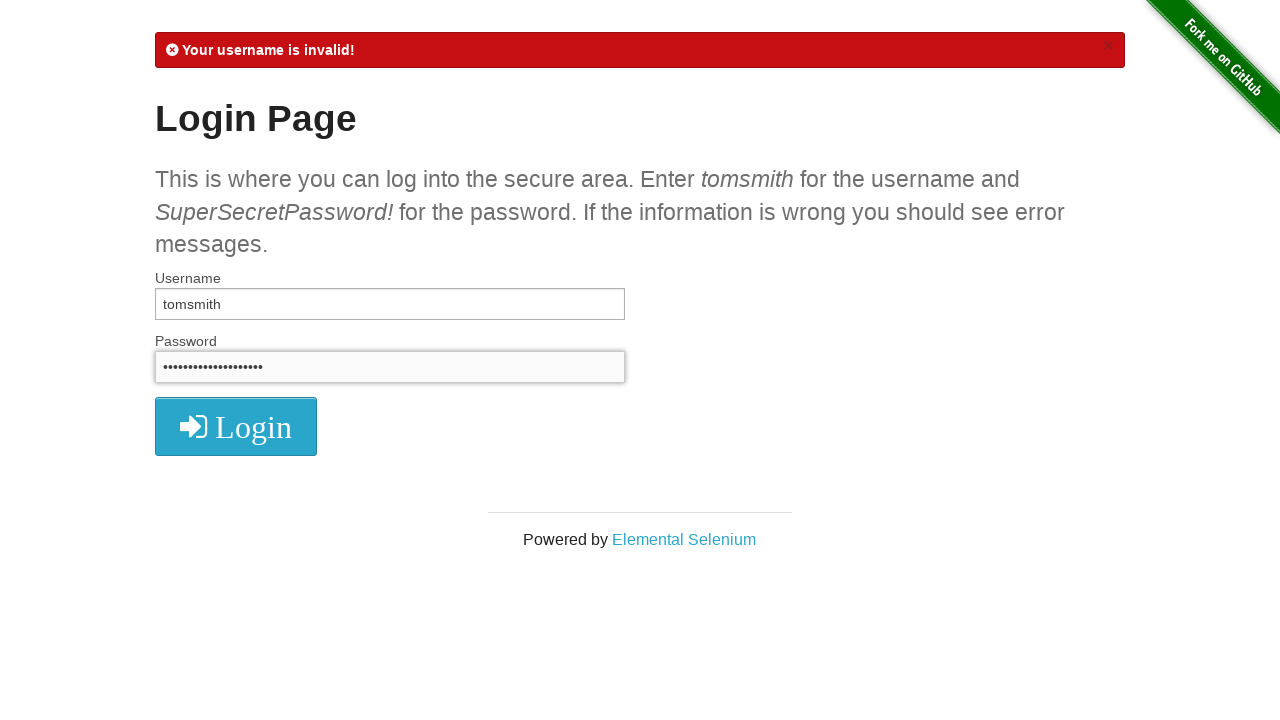

Clicked login button with valid credentials at (236, 427) on button[type='submit']
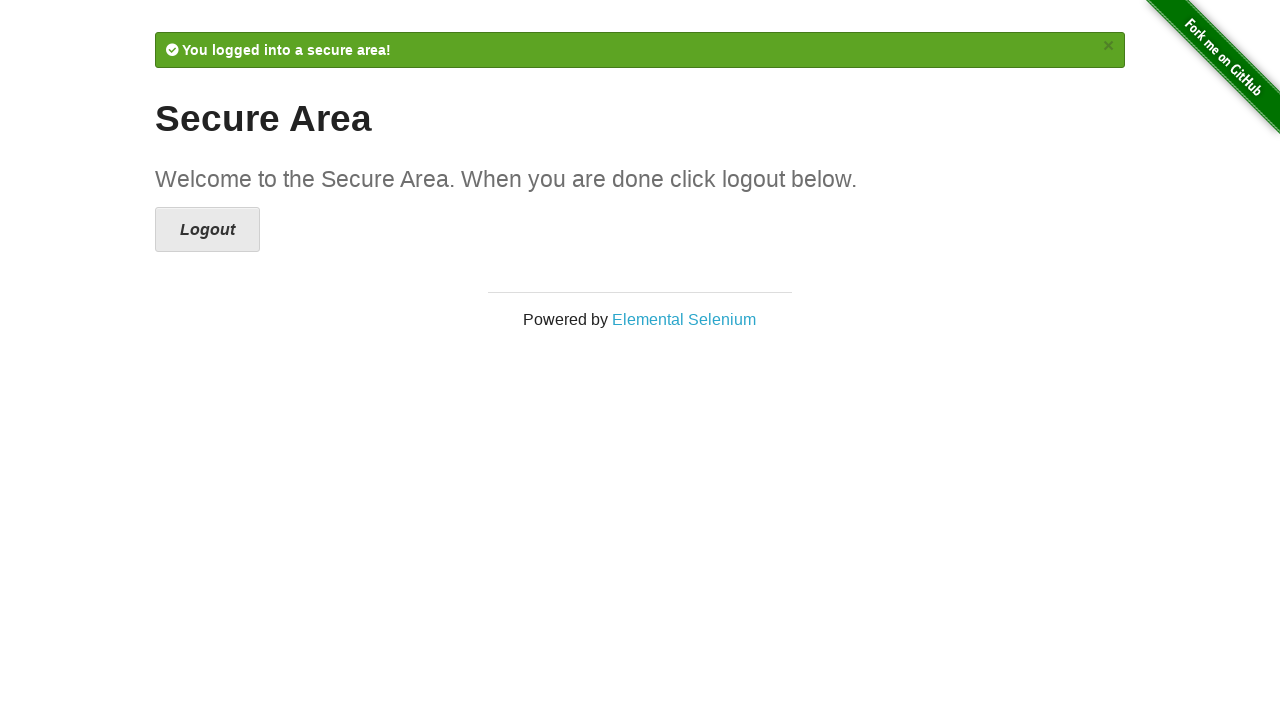

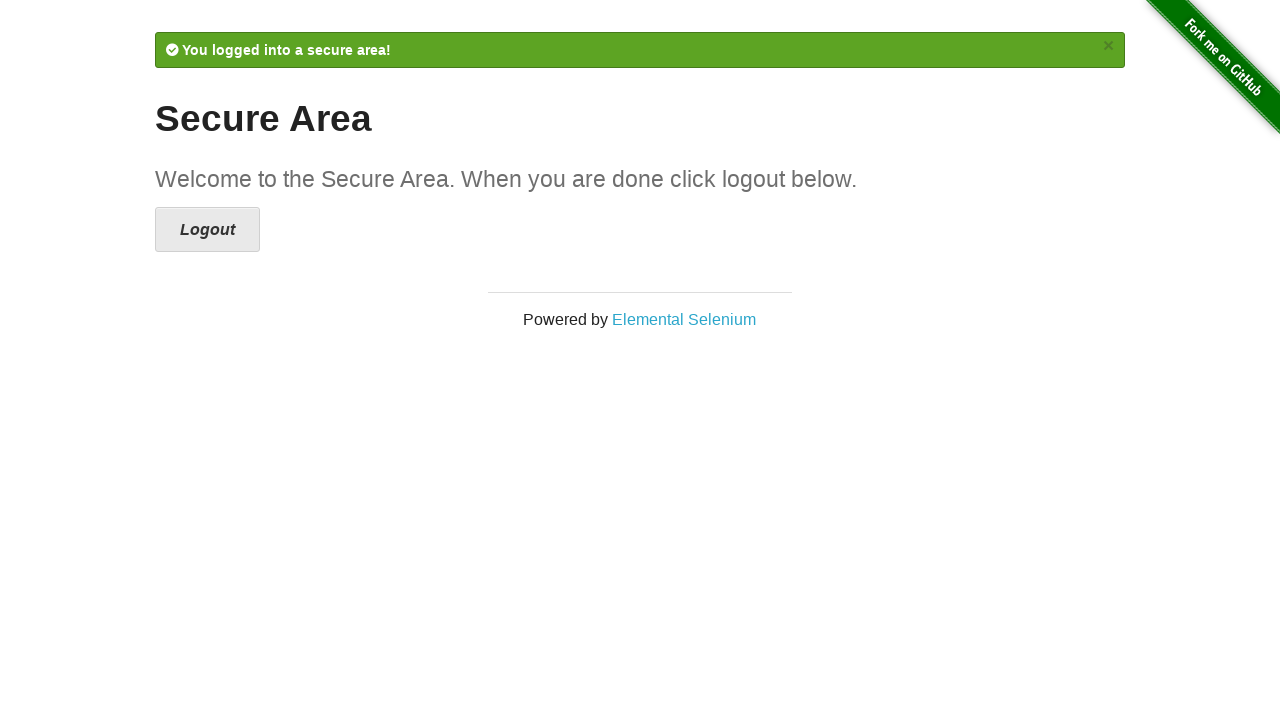